Tests e-commerce checkout flow by searching for products, adding specific item to cart, applying promo code, and completing order with country selection

Starting URL: https://rahulshettyacademy.com/seleniumPractise/#/

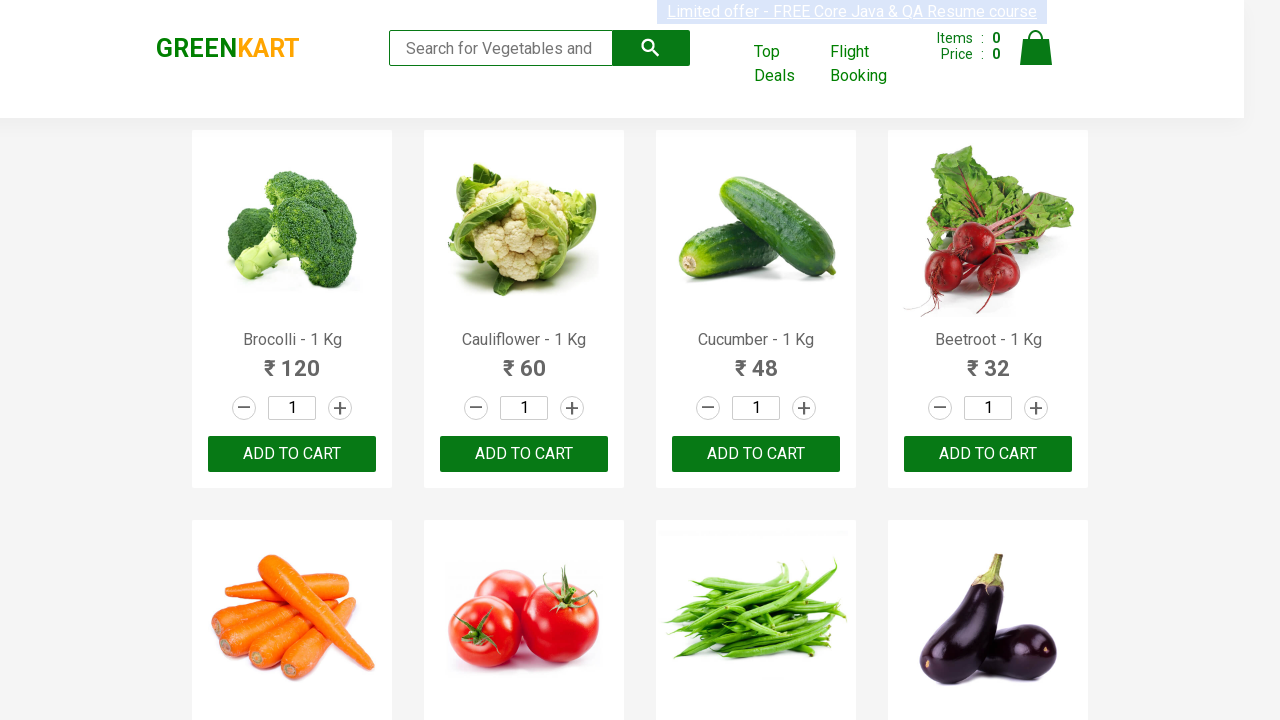

Filled search field with 'ma' to find products on [class='search-keyword']
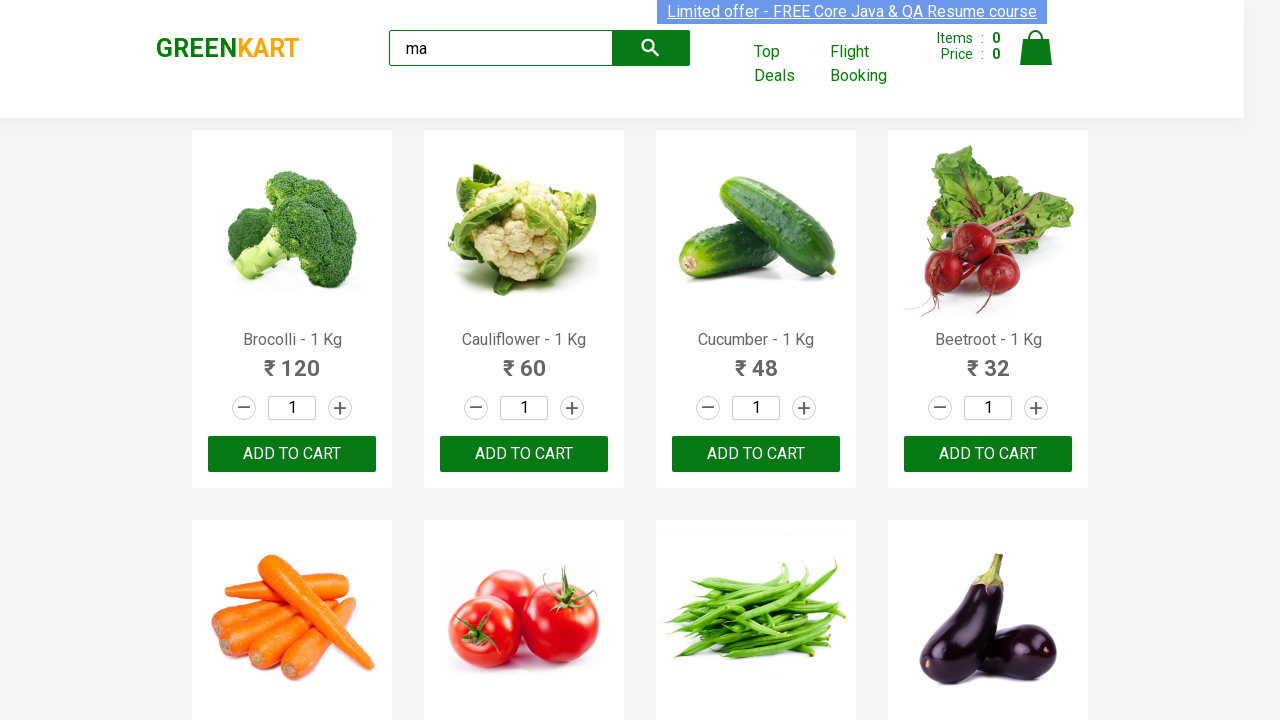

Waited for search results to load
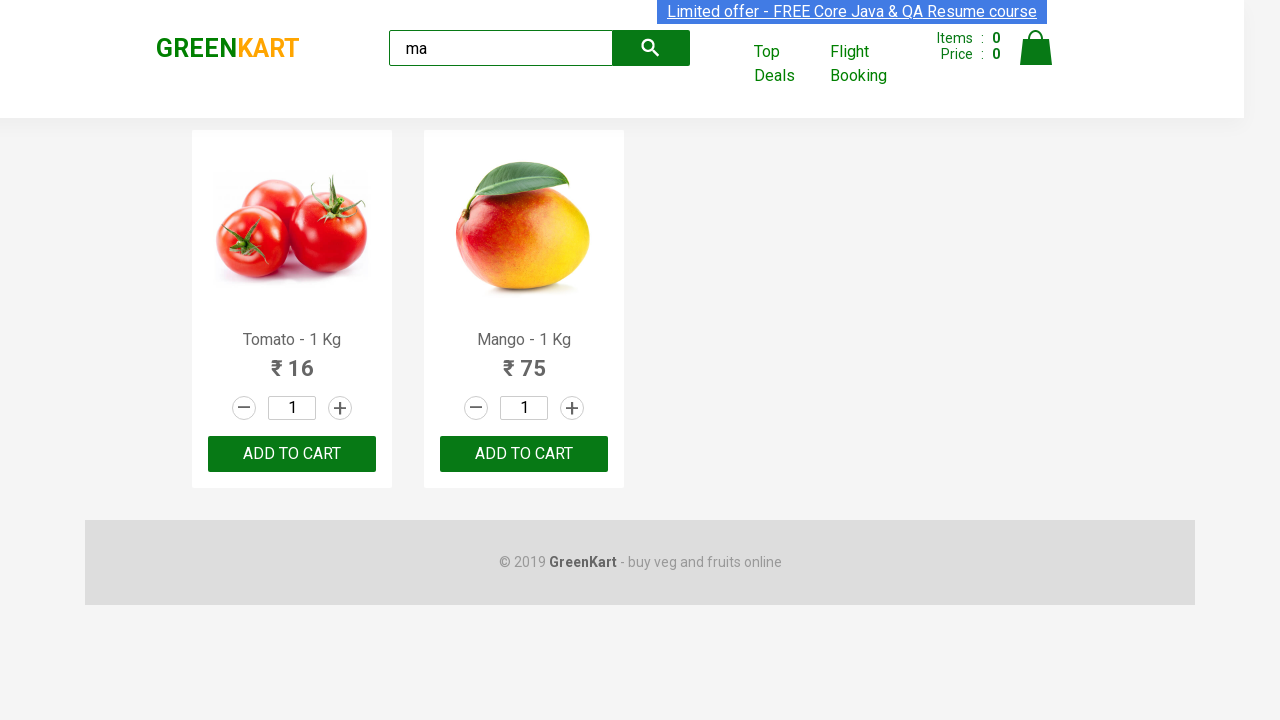

Located all product action buttons
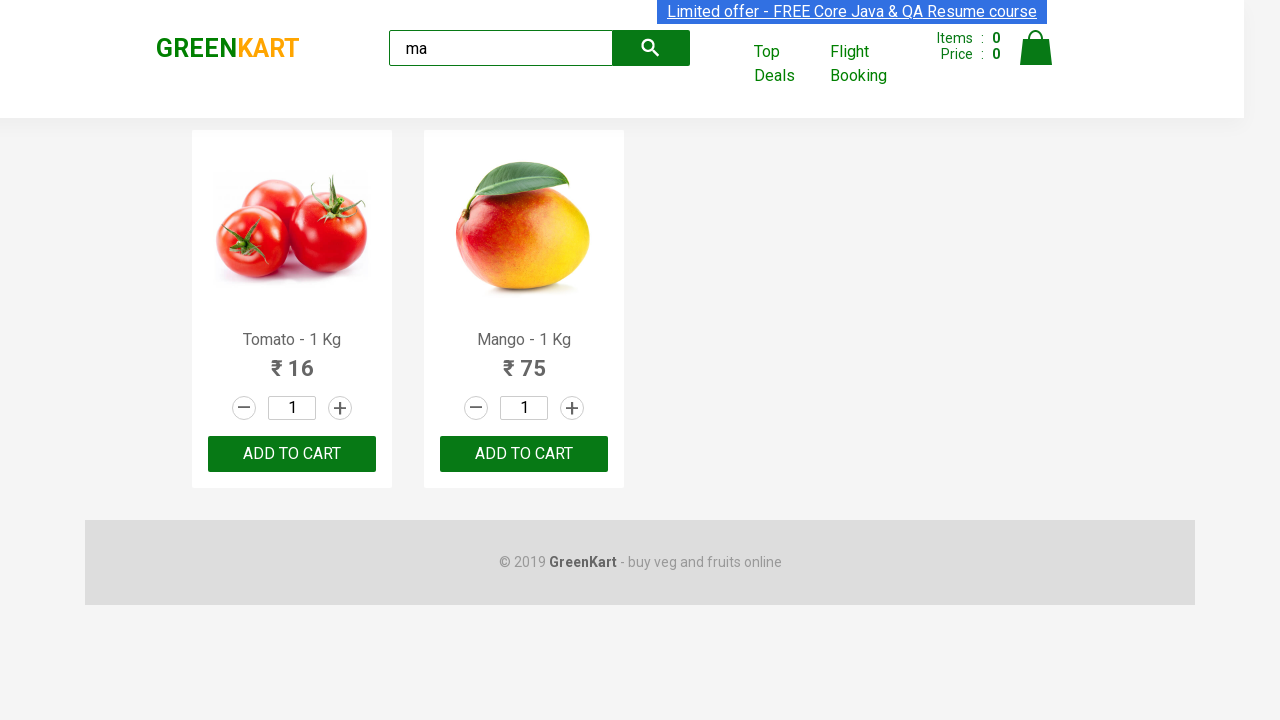

Clicked 'Add to cart' button for 'Mango - 1 Kg' at (524, 454) on [class='product-action'] button >> nth=1
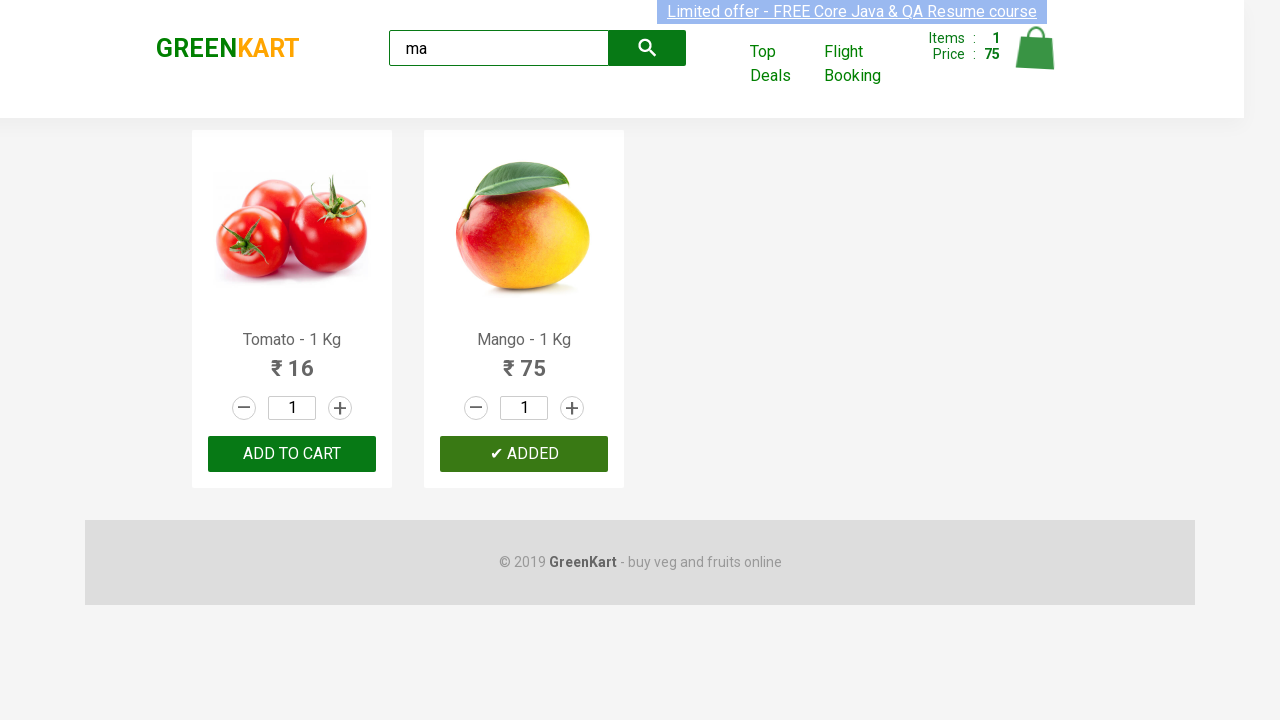

Clicked on cart icon to view cart at (1036, 59) on [class='cart-icon']
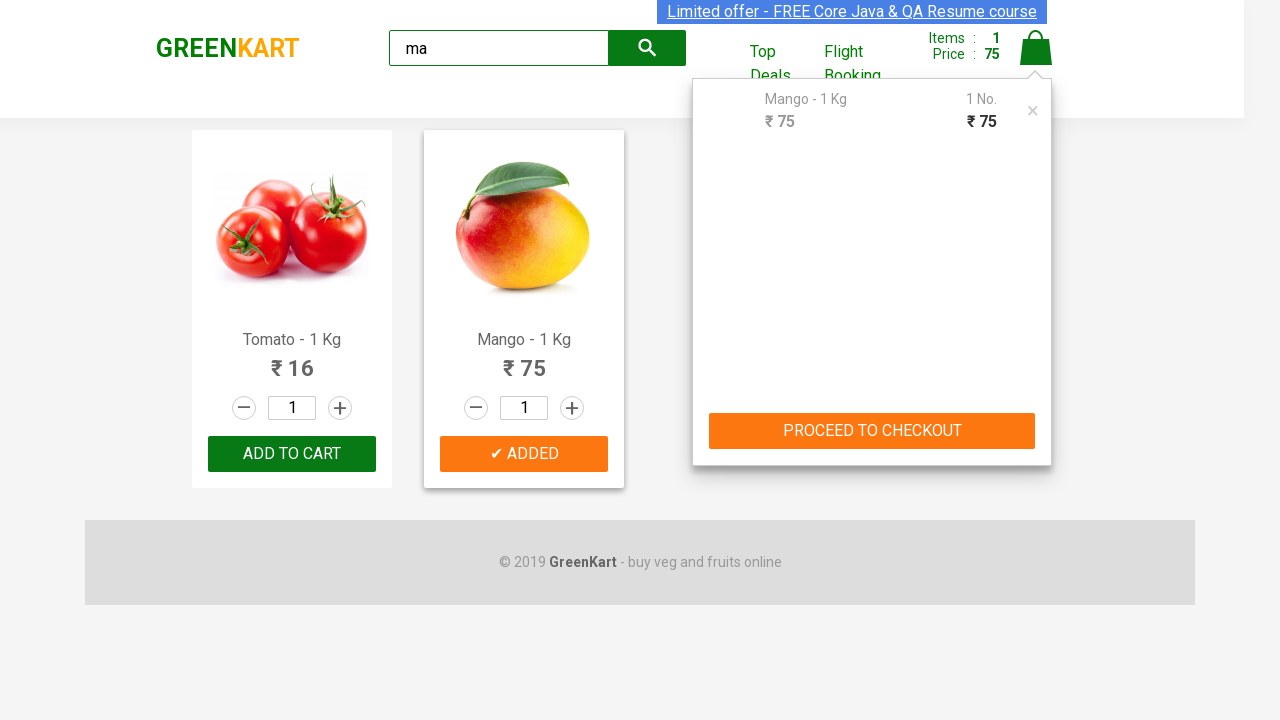

Clicked 'PROCEED TO CHECKOUT' button at (872, 431) on xpath=//button[text()='PROCEED TO CHECKOUT']
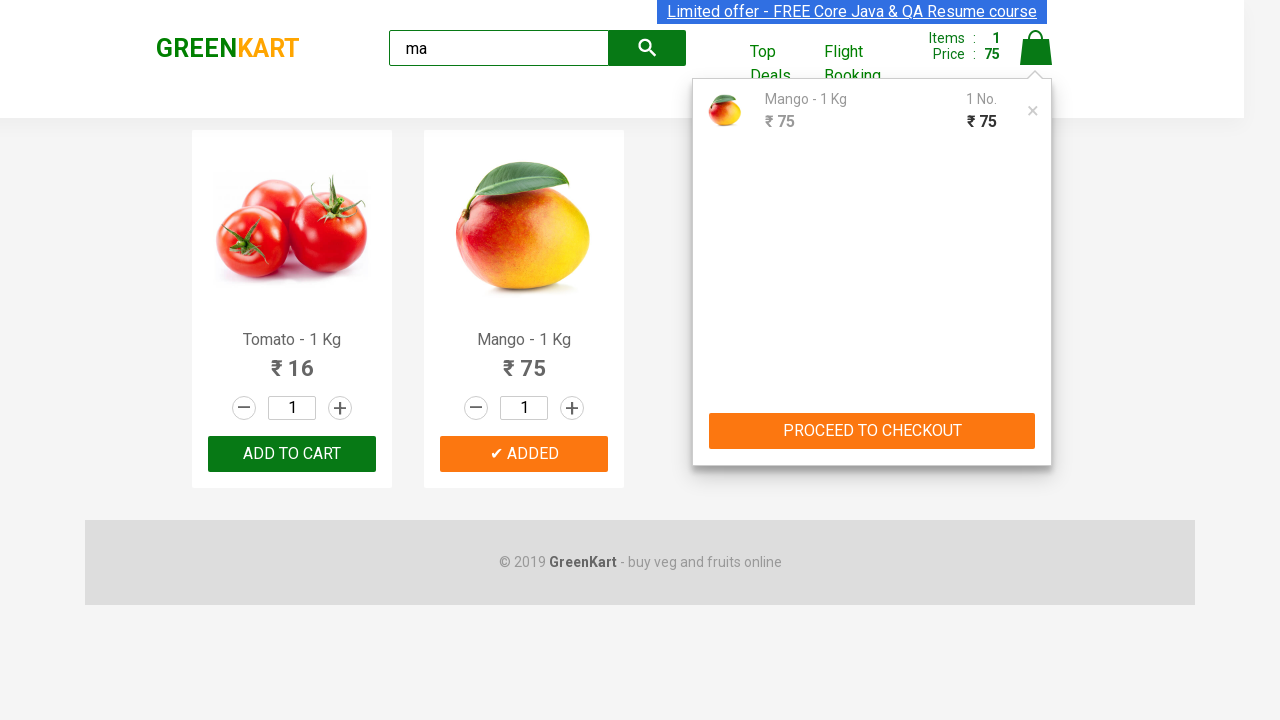

Entered promo code 'rahulshettyacademy' on [class='promoCode']
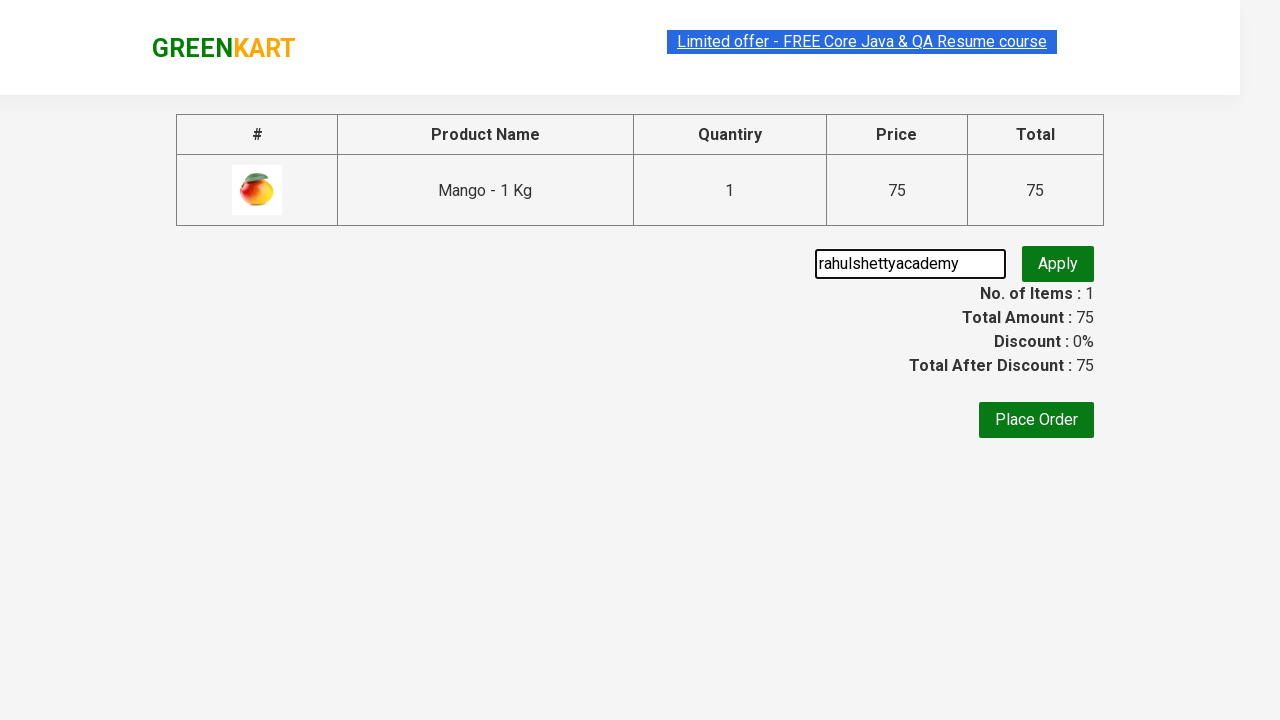

Clicked 'Apply' button to apply promo code at (1058, 264) on xpath=//button[text()='Apply']
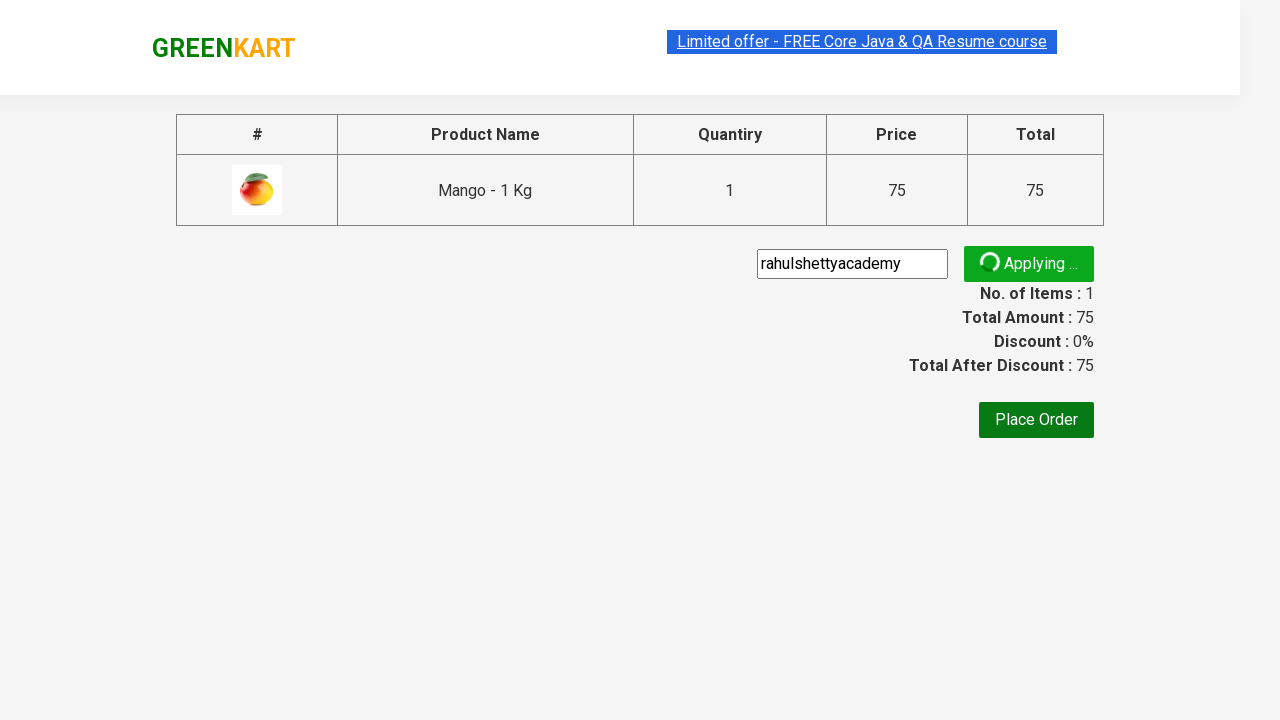

Promo code validation completed
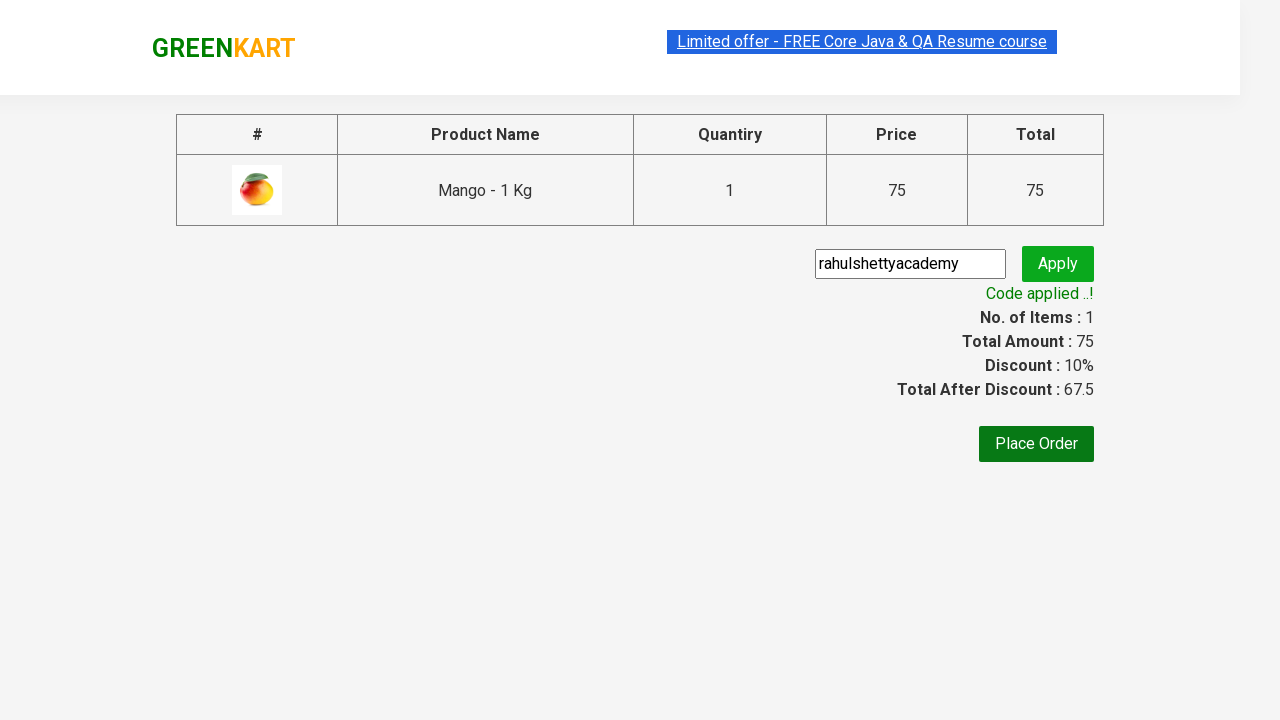

Clicked 'Place Order' button at (1036, 444) on xpath=//button[text()='Place Order']
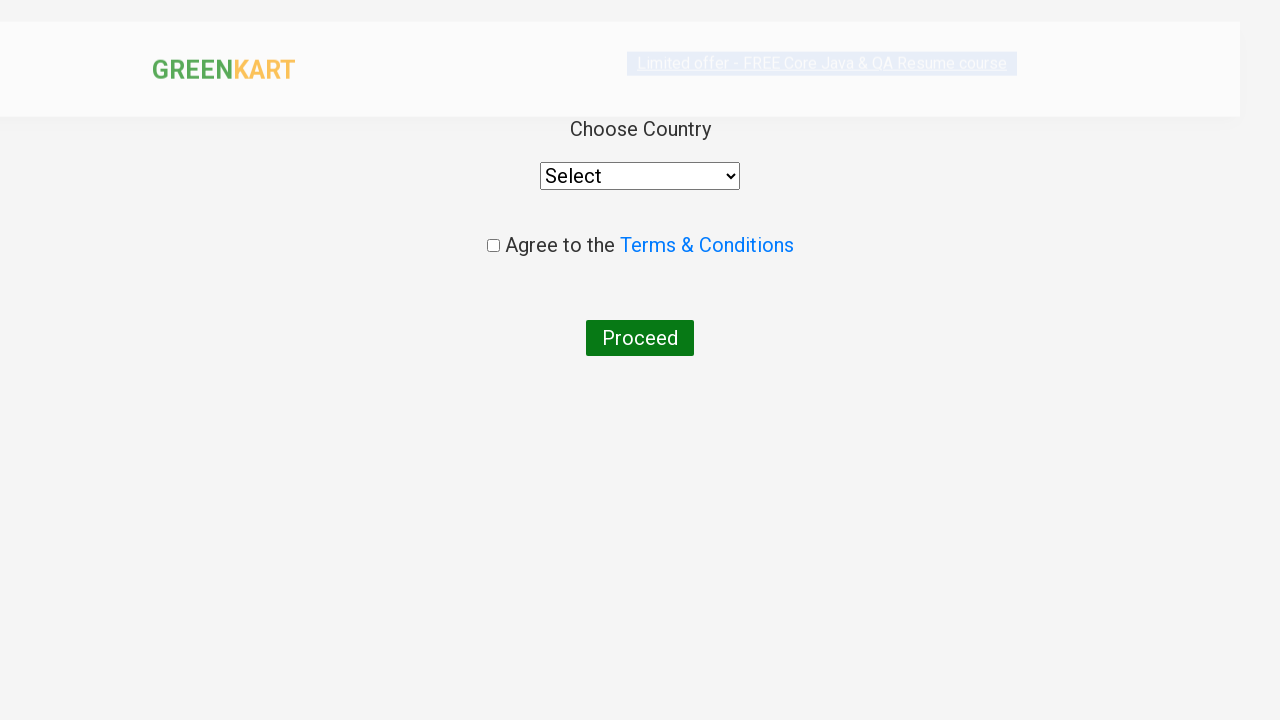

Selected 'India' from country dropdown on [class='wrapperTwo'] div select
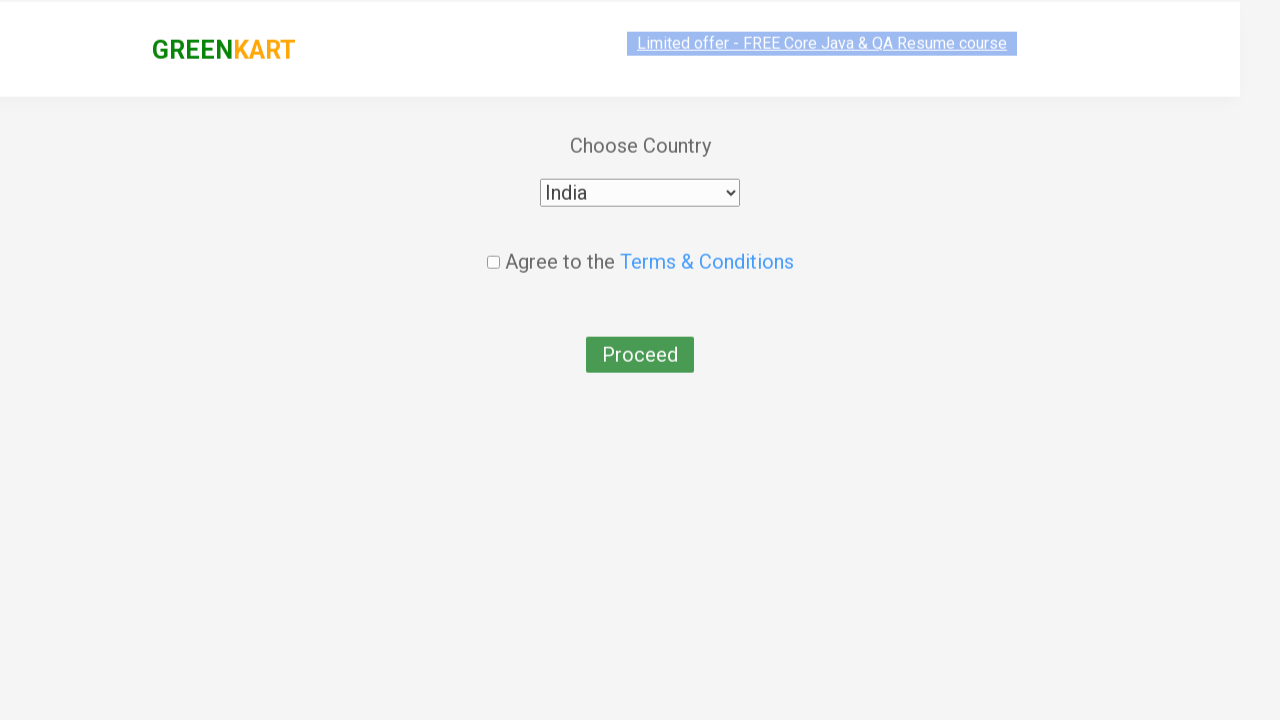

Checked agreement checkbox at (493, 246) on [class='chkAgree']
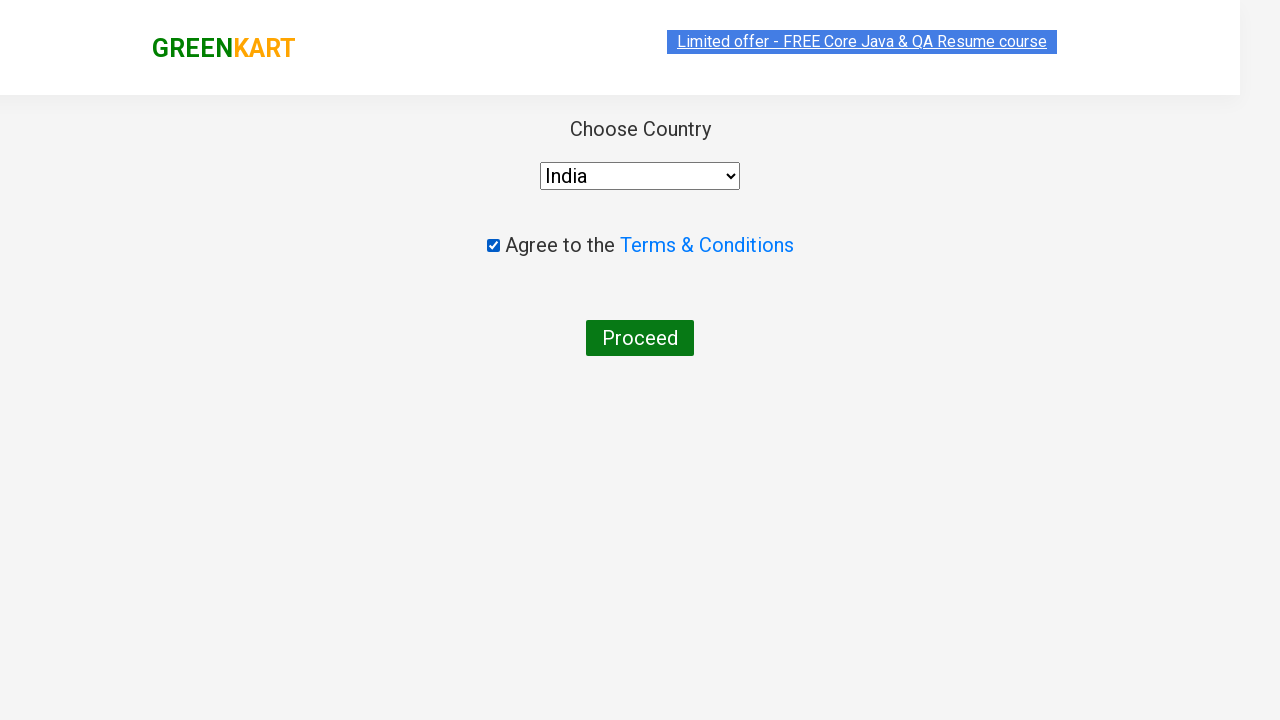

Clicked 'Proceed' button to complete the order at (640, 338) on xpath=//button[text()='Proceed']
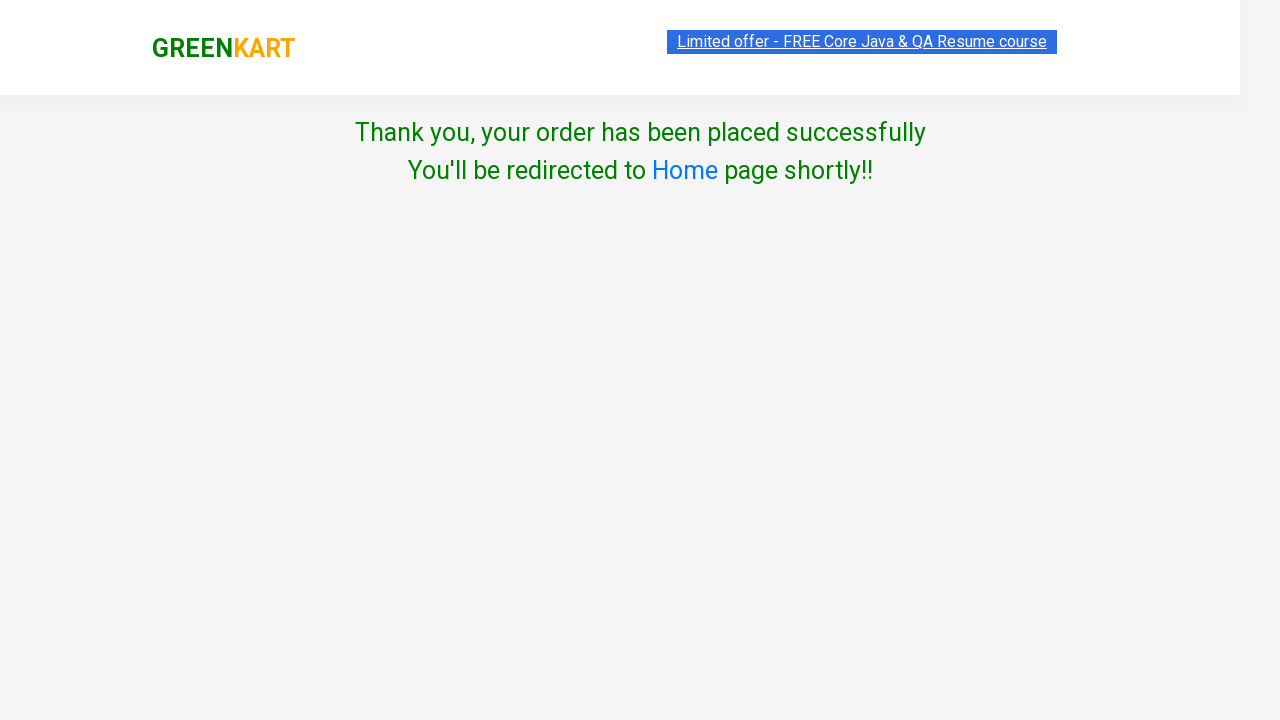

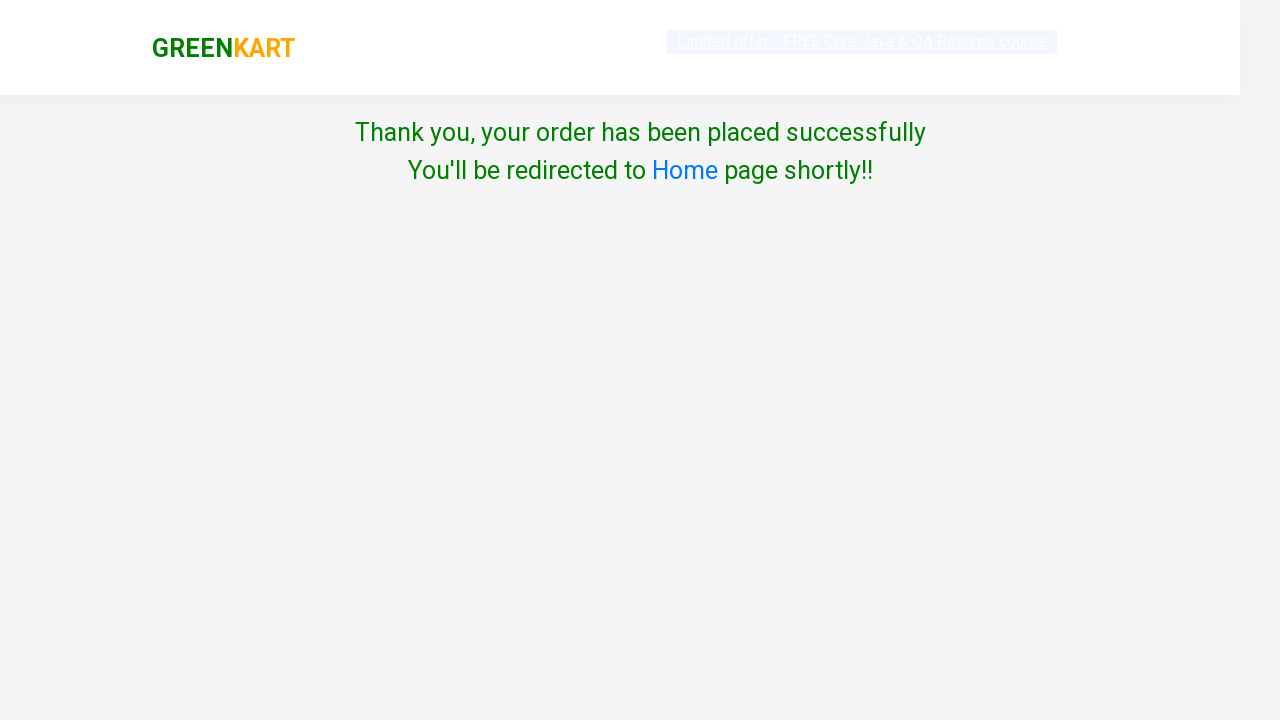